Tests search functionality on rp5.ru weather website by entering a city name (Tula) and verifying search results are displayed

Starting URL: https://rp5.ru

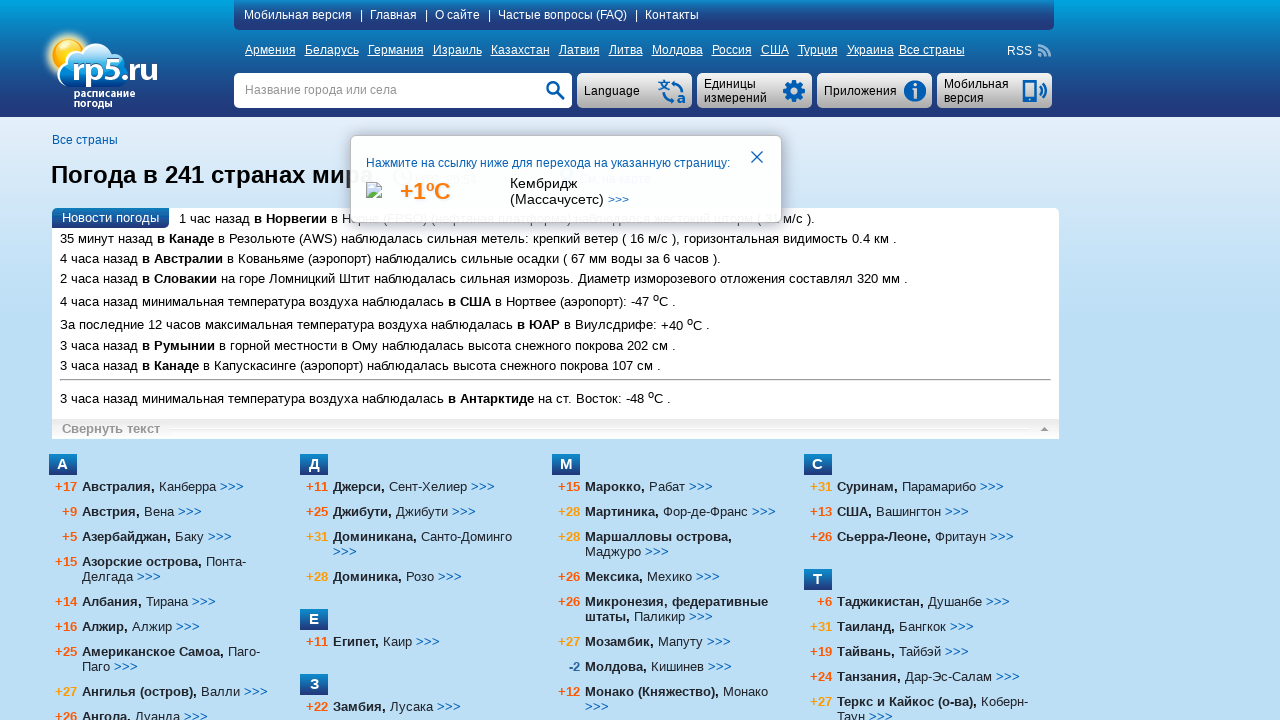

Filled search field with city name 'Тула' on input[name='searchStr']
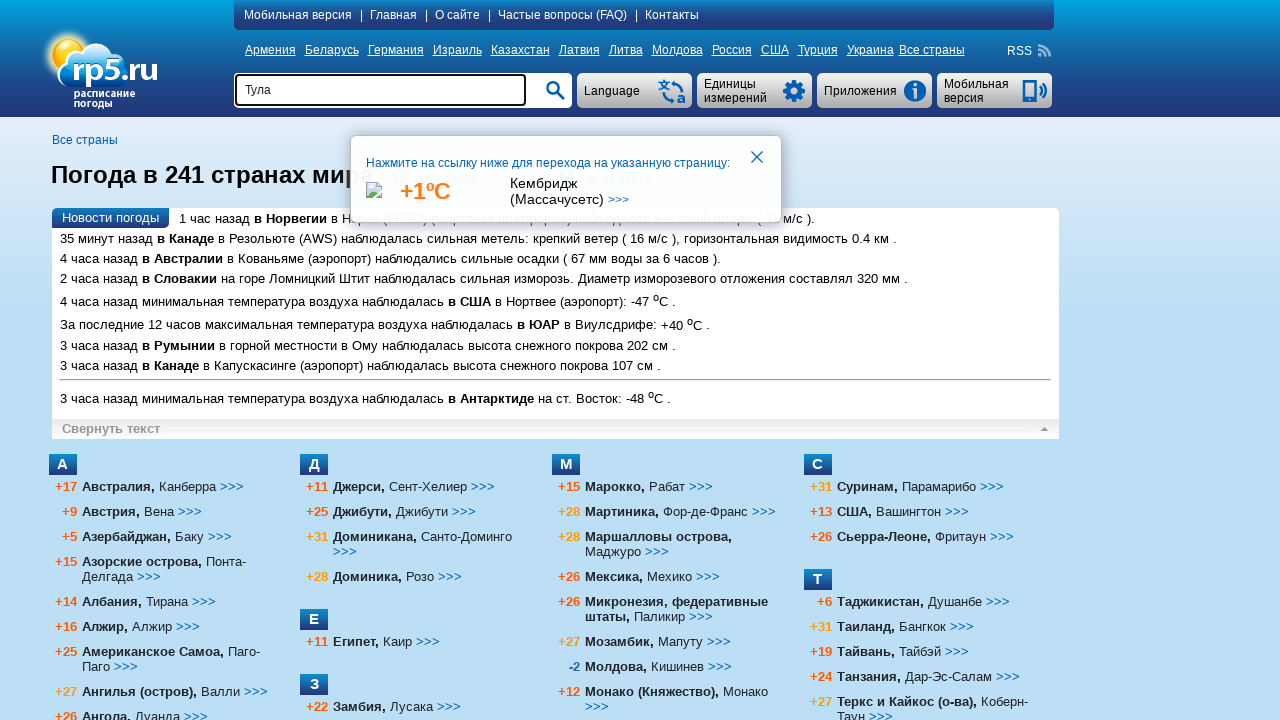

Pressed Enter key to submit search on input[name='searchStr']
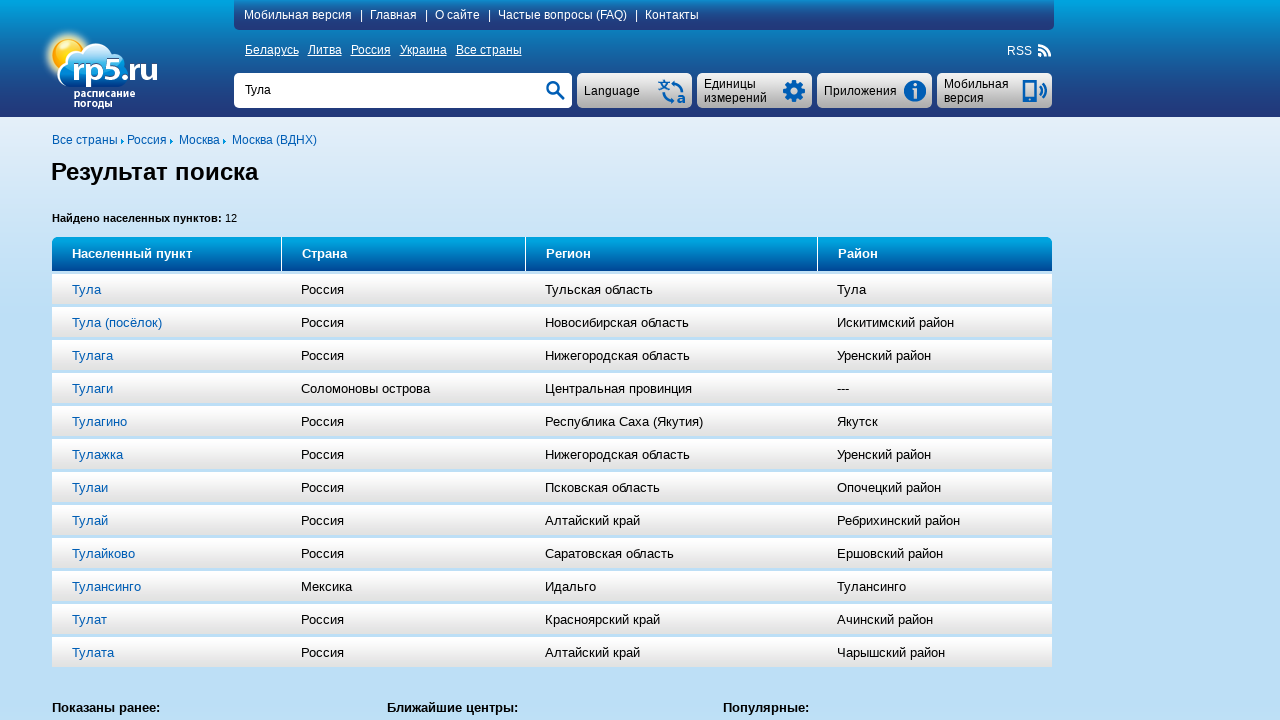

Search results heading loaded and verified
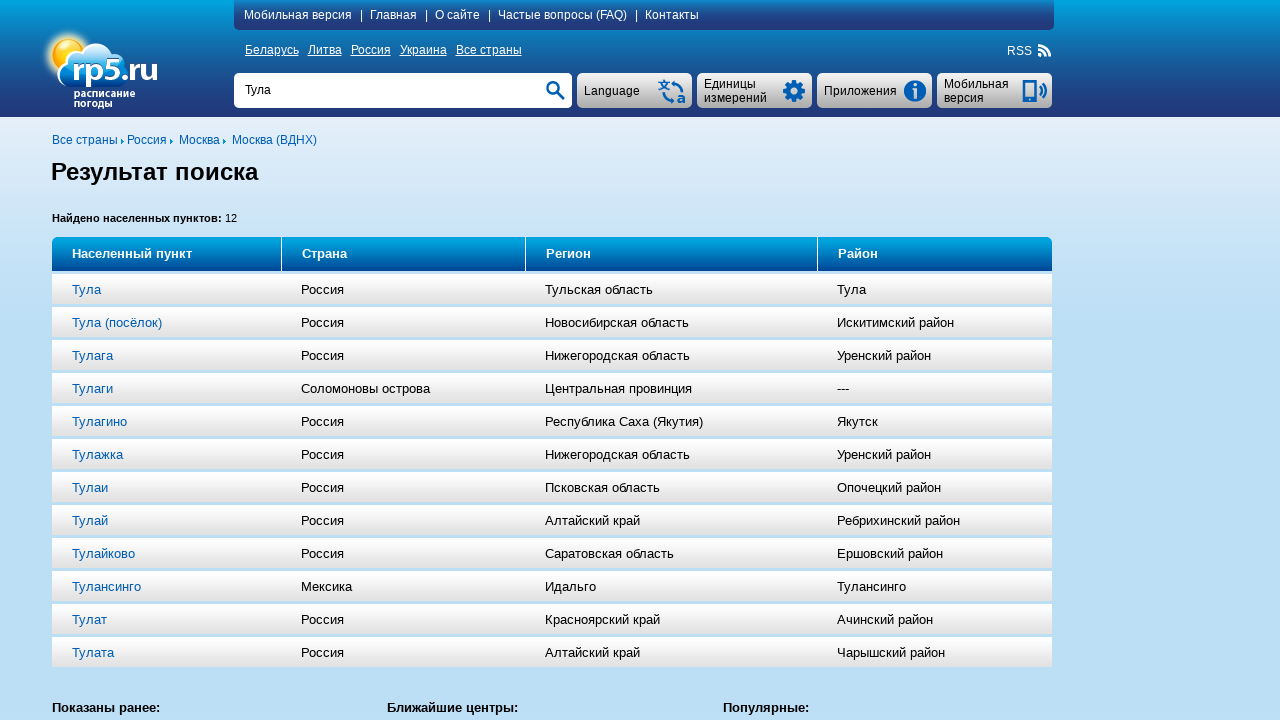

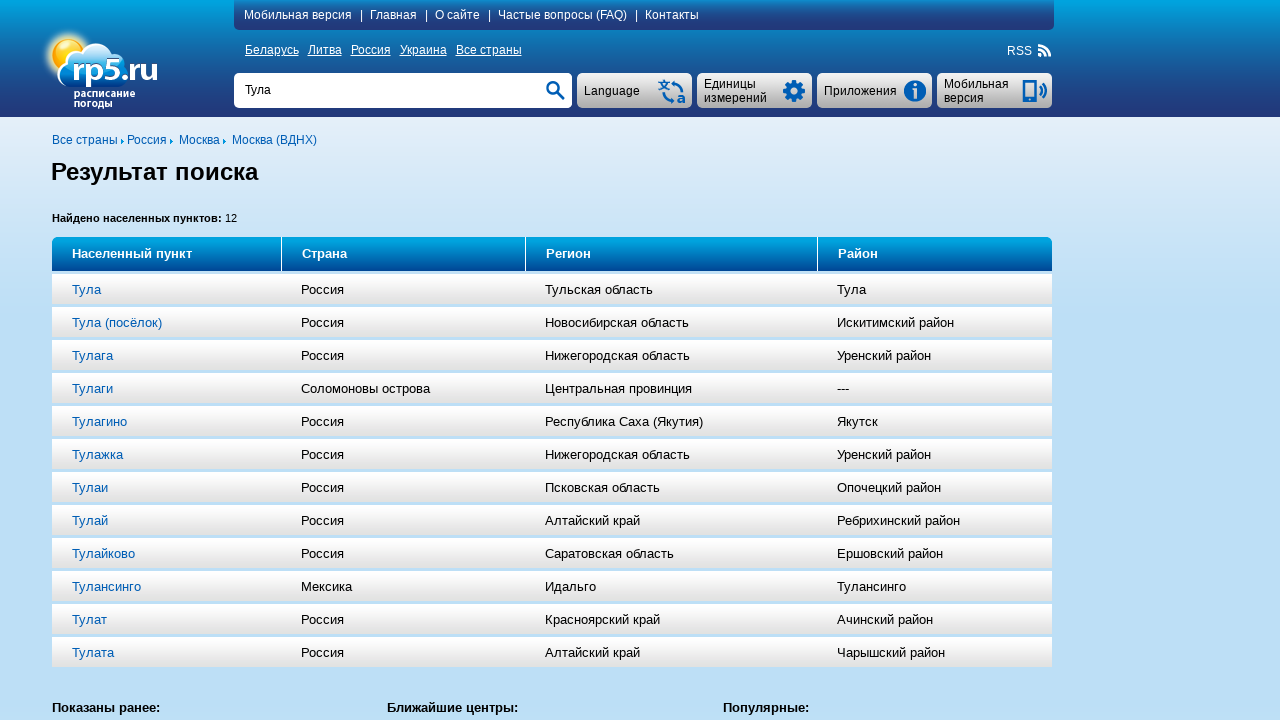